Tests selecting an option from a dropdown by iterating through all options and clicking the one with matching text "Option 1"

Starting URL: https://the-internet.herokuapp.com/dropdown

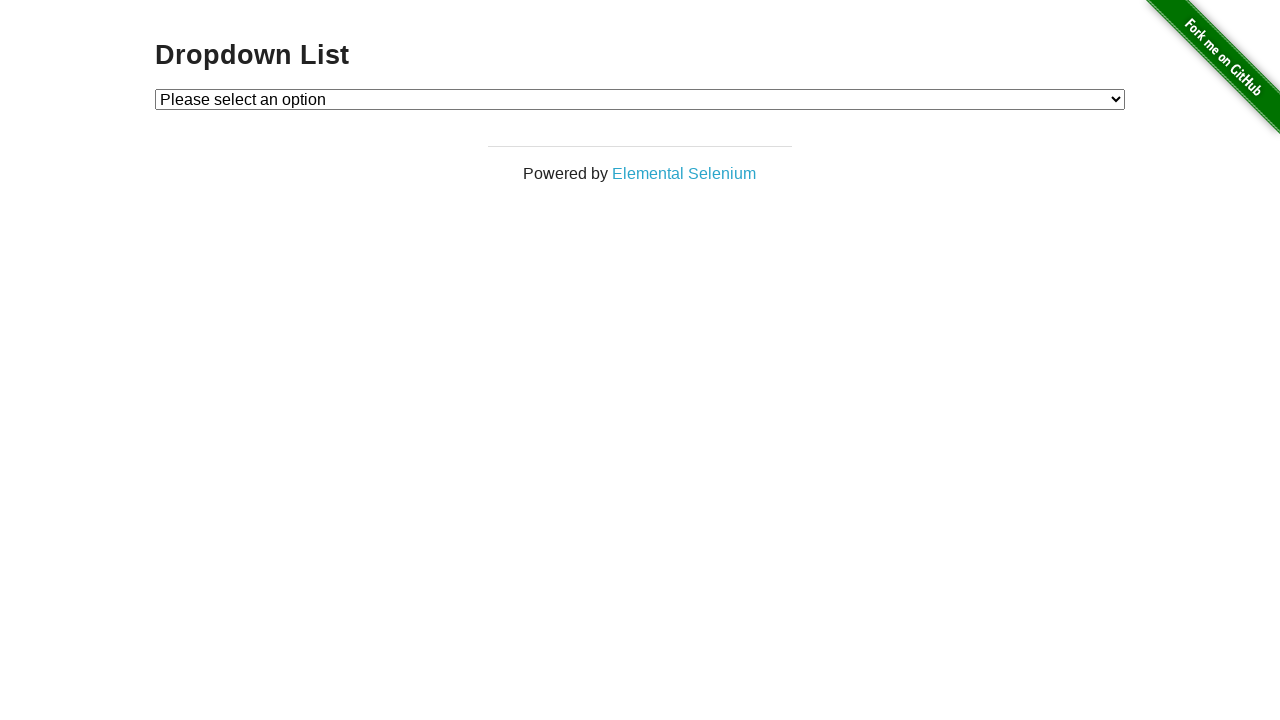

Waited for dropdown element to load
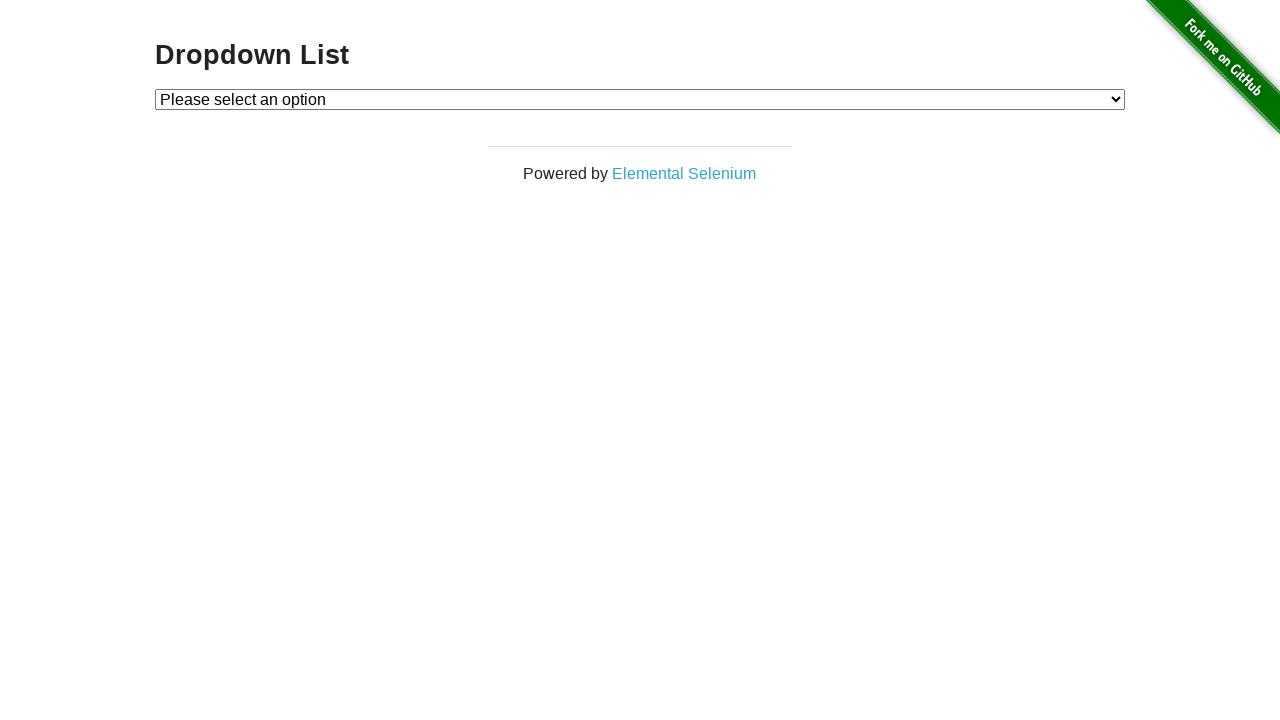

Selected 'Option 1' from the dropdown on #dropdown
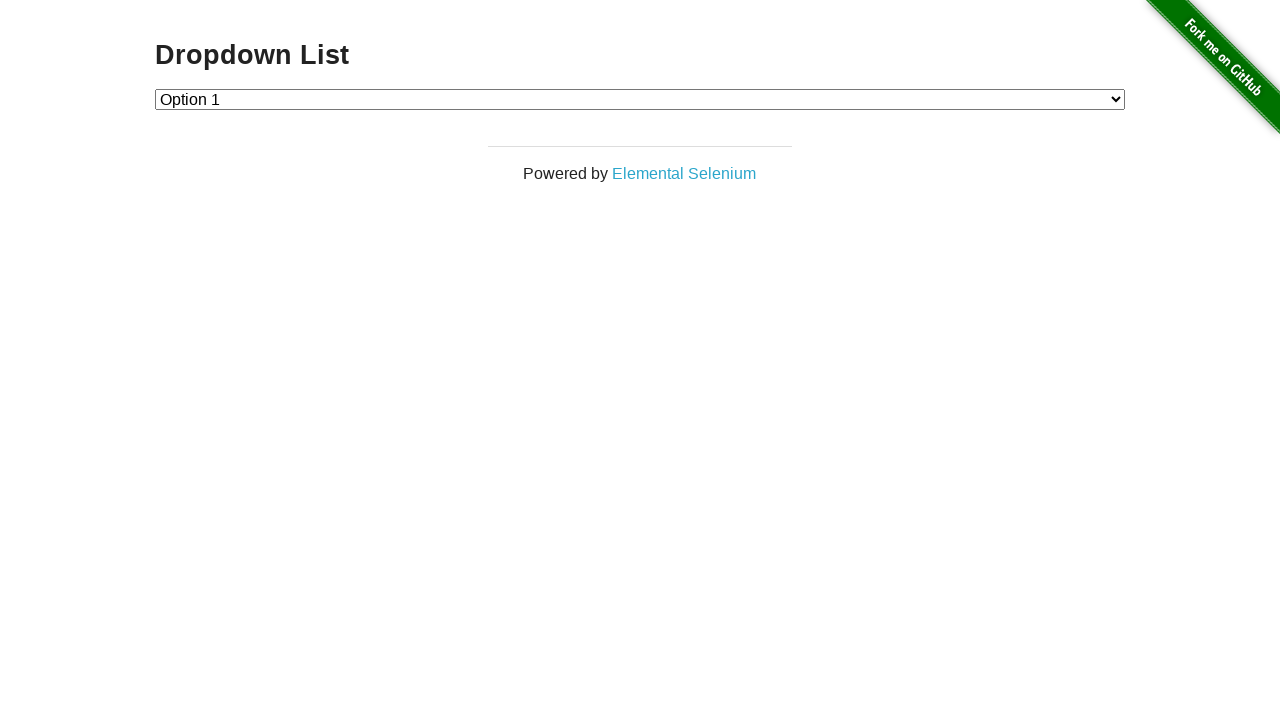

Retrieved the selected value from dropdown
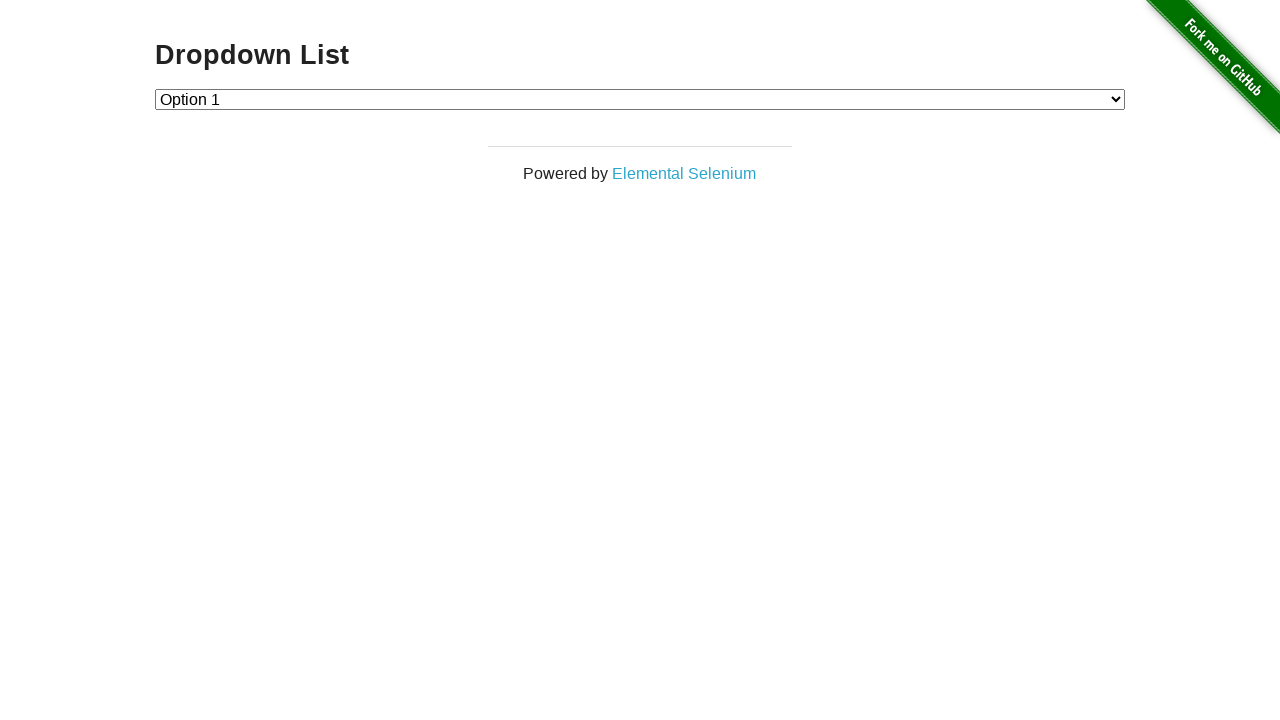

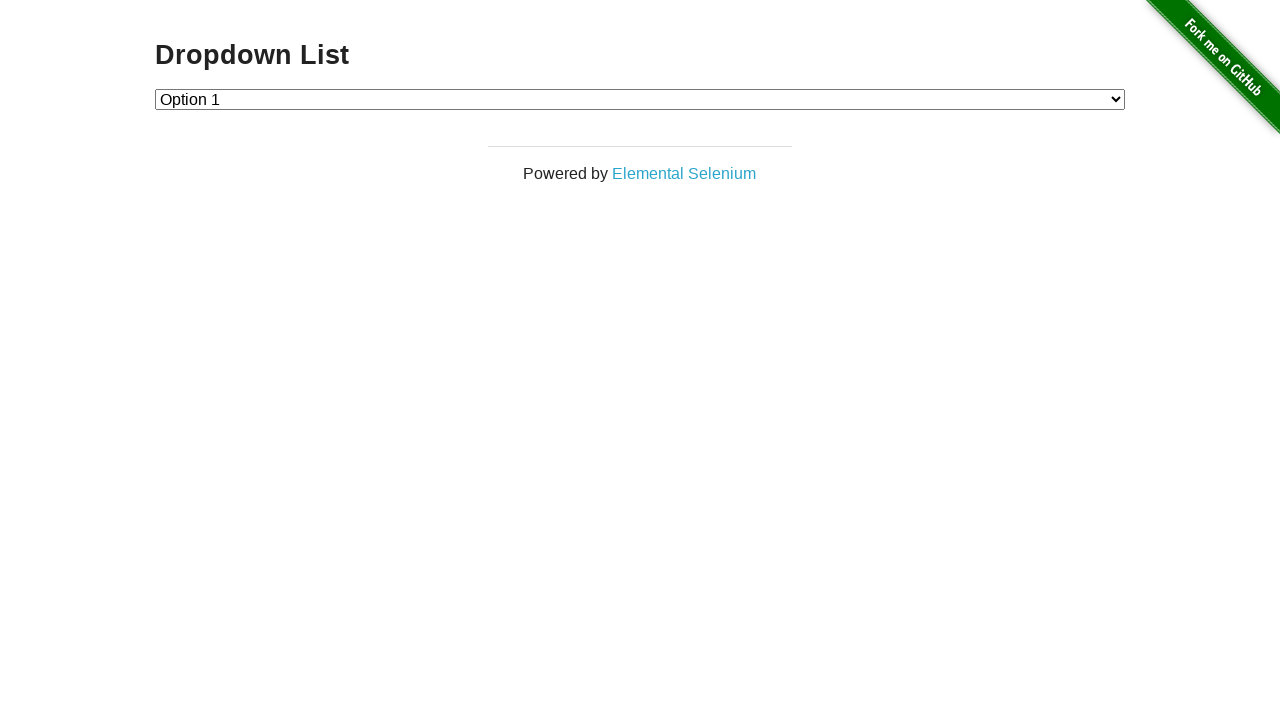